Tests the select menu dropdown by selecting each option and verifying the corresponding option values

Starting URL: https://formy-project.herokuapp.com/

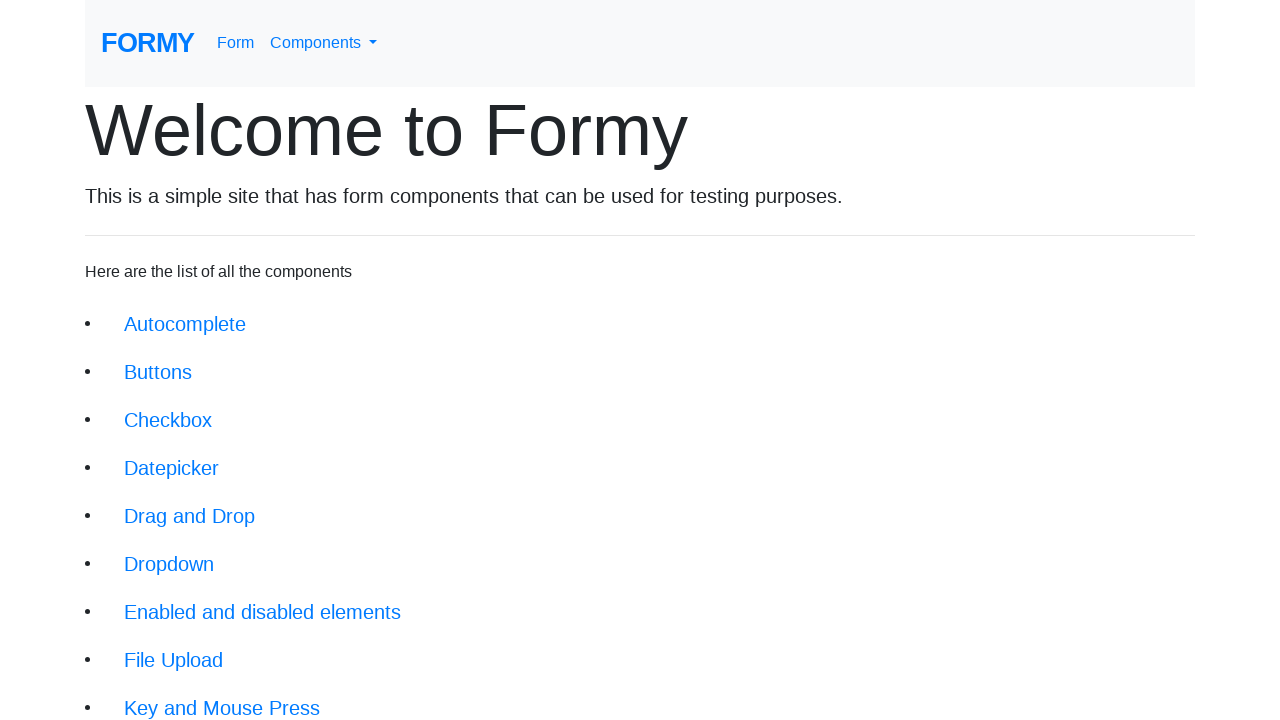

Clicked on Complete Web Form link at (216, 696) on div.jumbotron-fluid a:text('Complete Web Form')
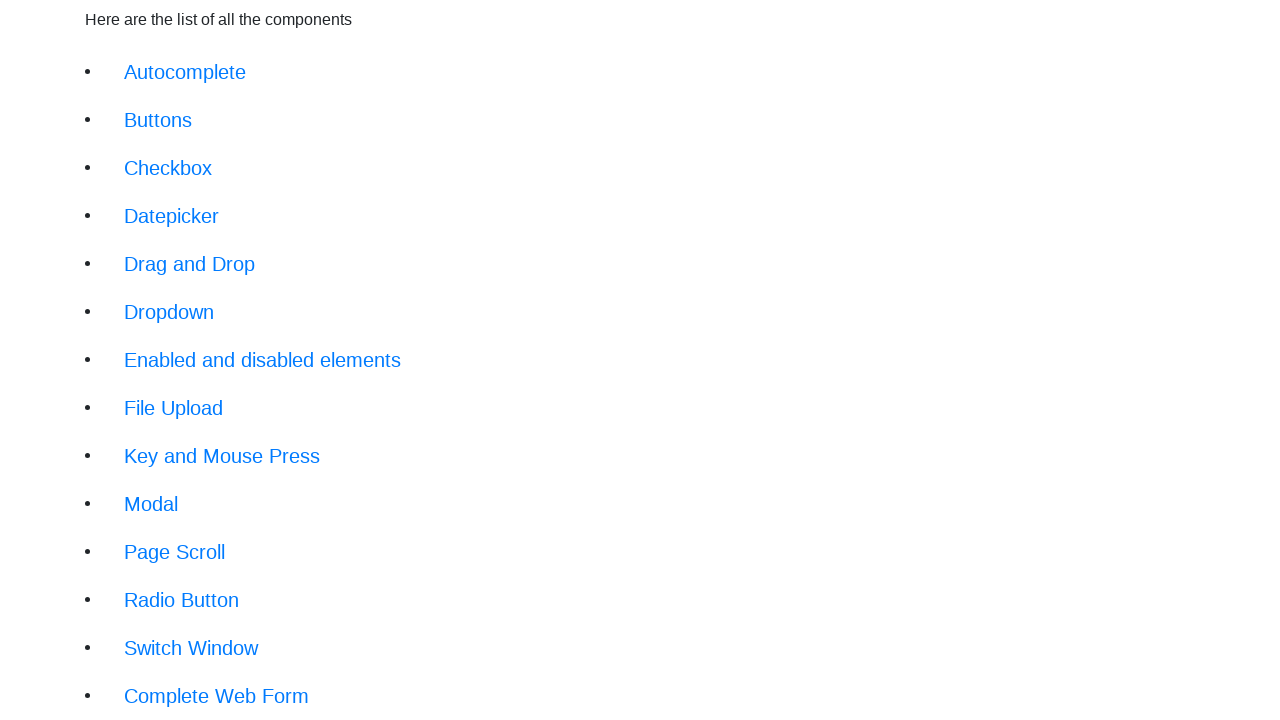

Select menu element is now visible
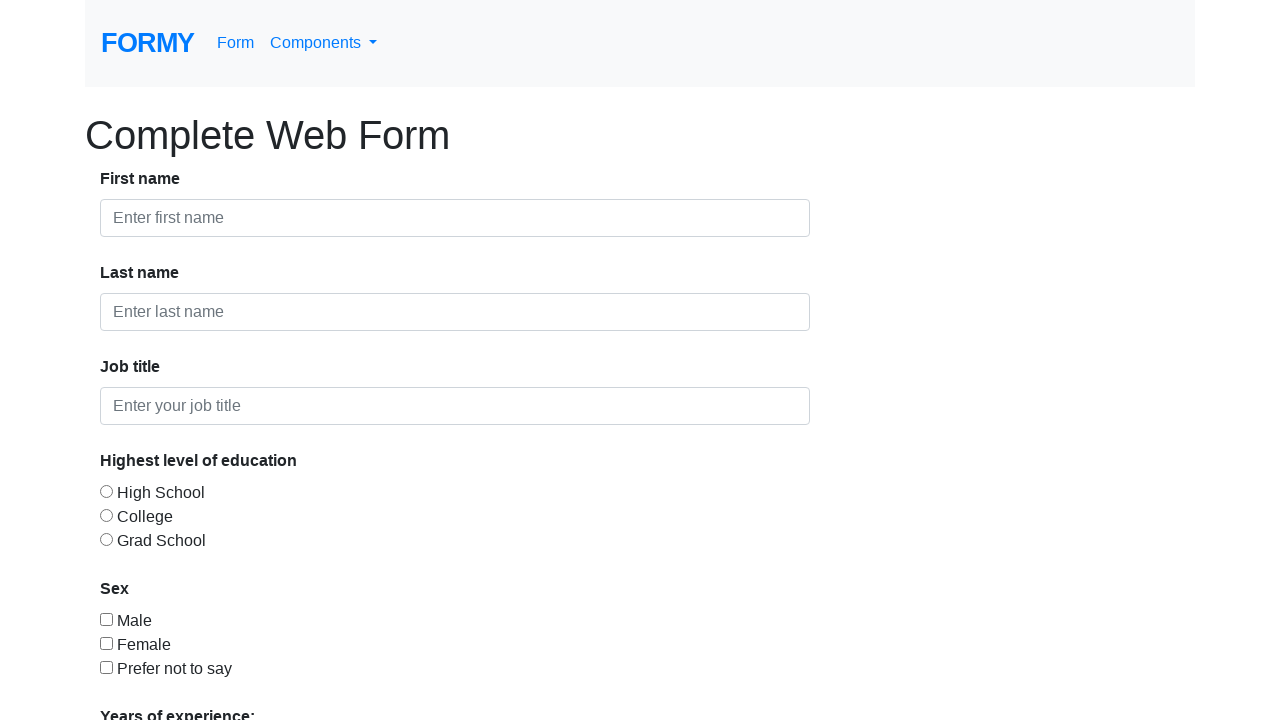

Selected 'Select an option' from dropdown on #select-menu
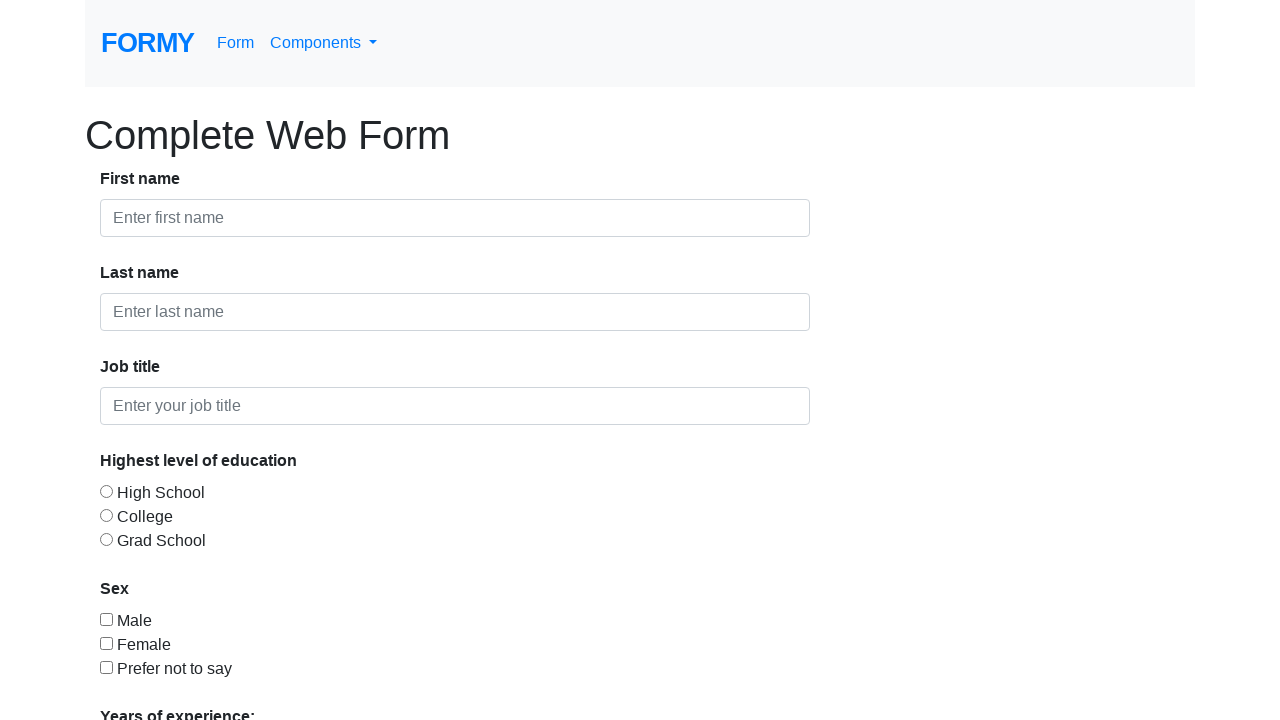

Verified selected option value is '0'
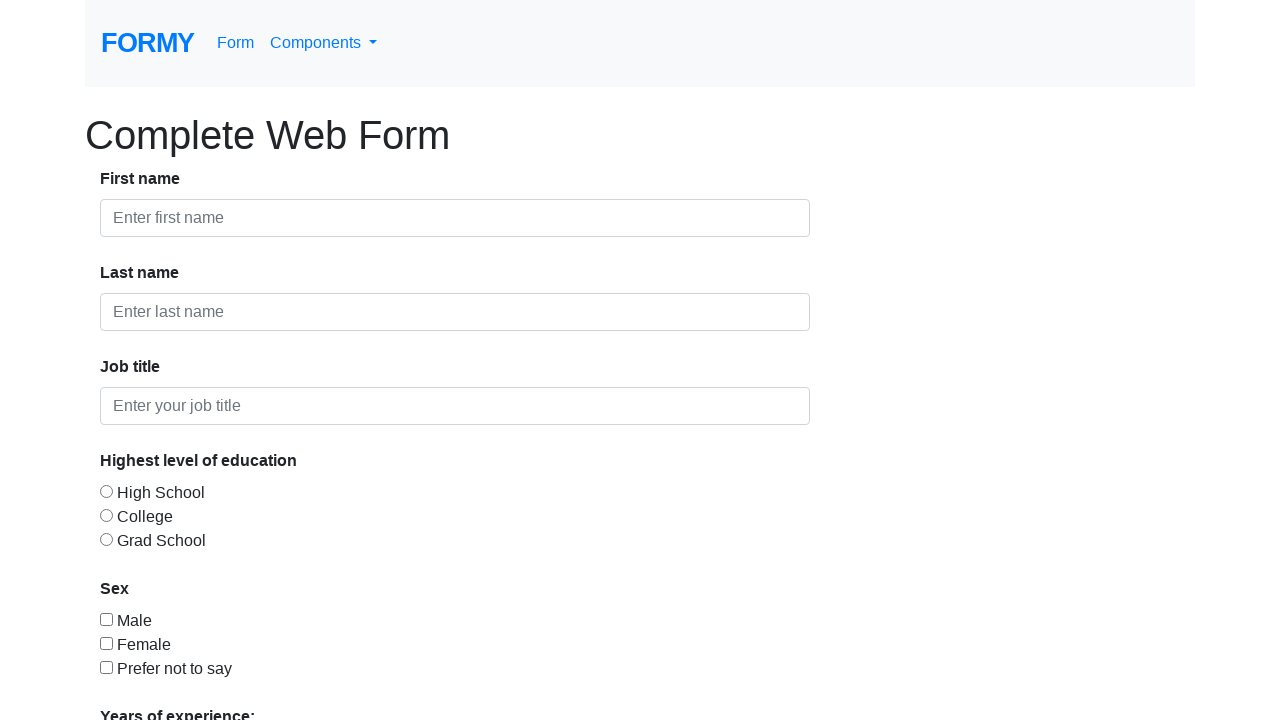

Selected '0-1' option from dropdown on #select-menu
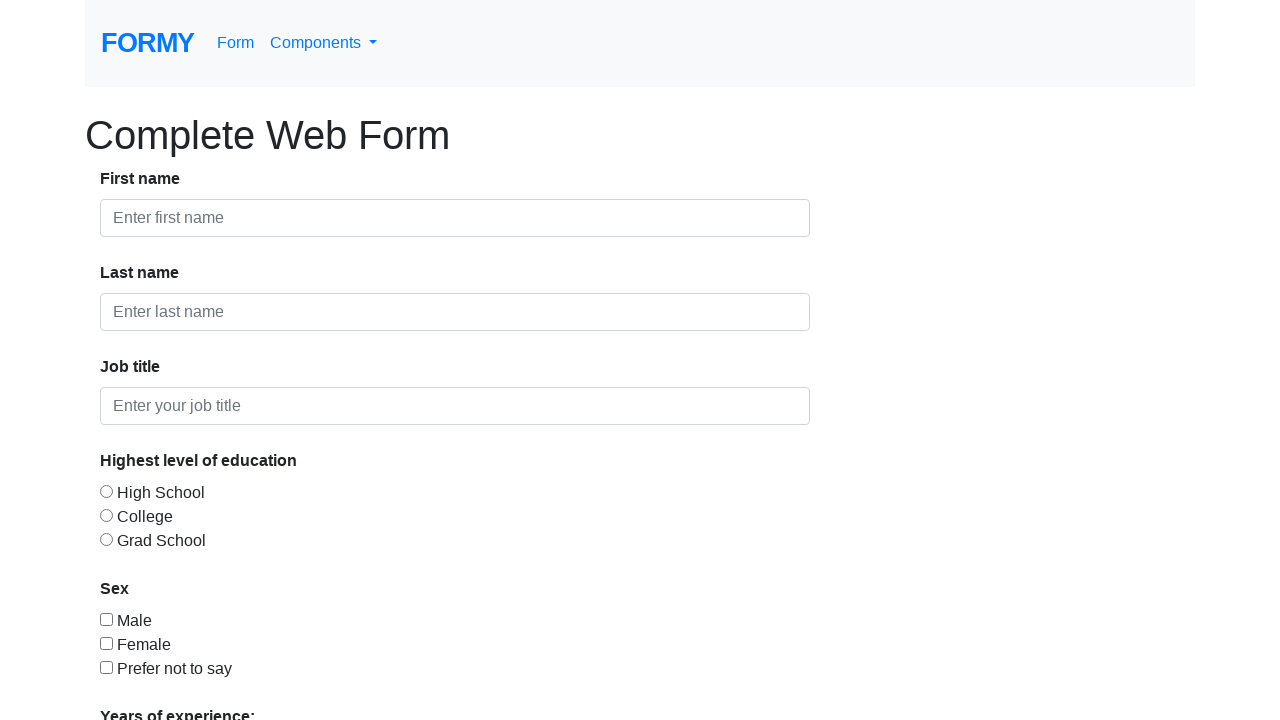

Verified selected option value is '1'
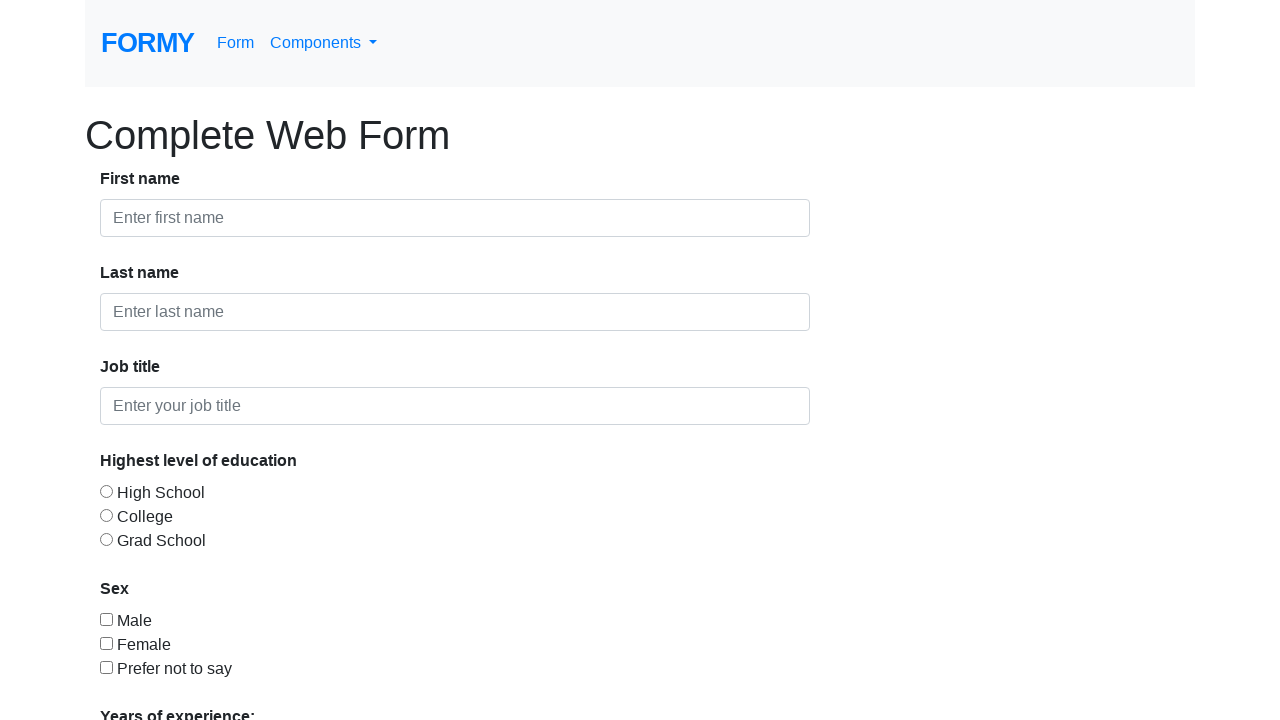

Selected '2-4' option from dropdown on #select-menu
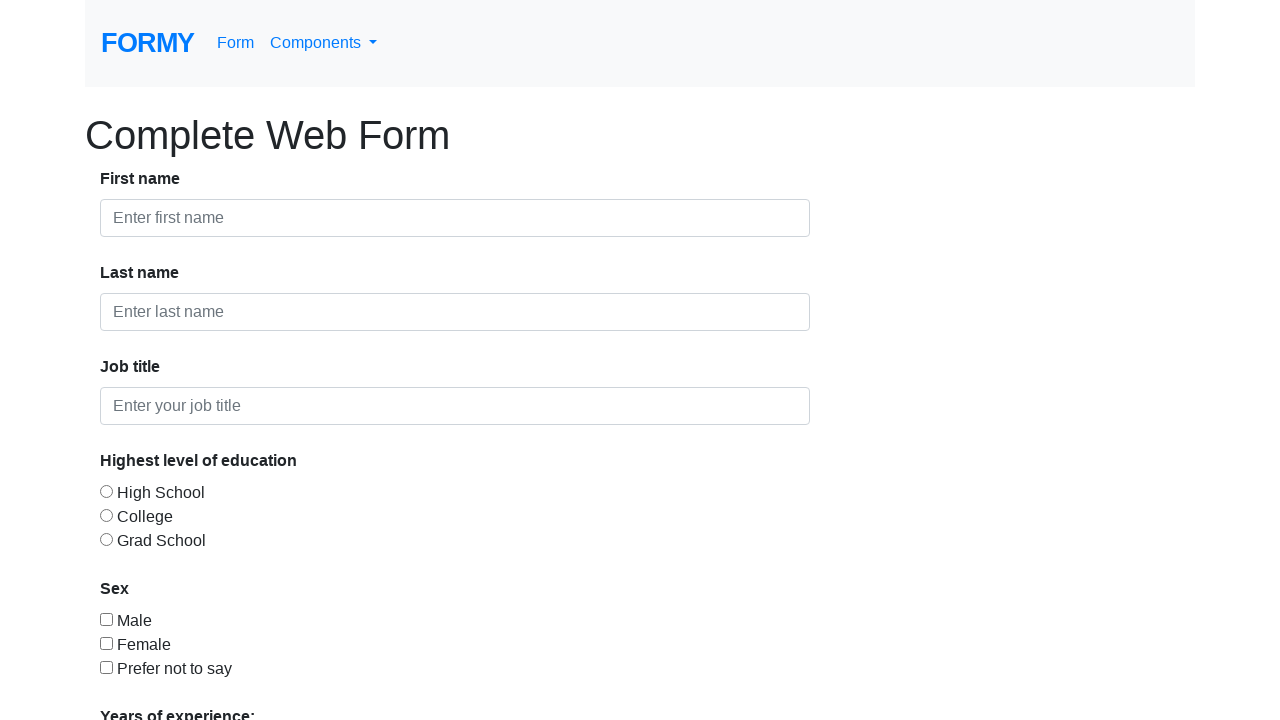

Verified selected option value is '2'
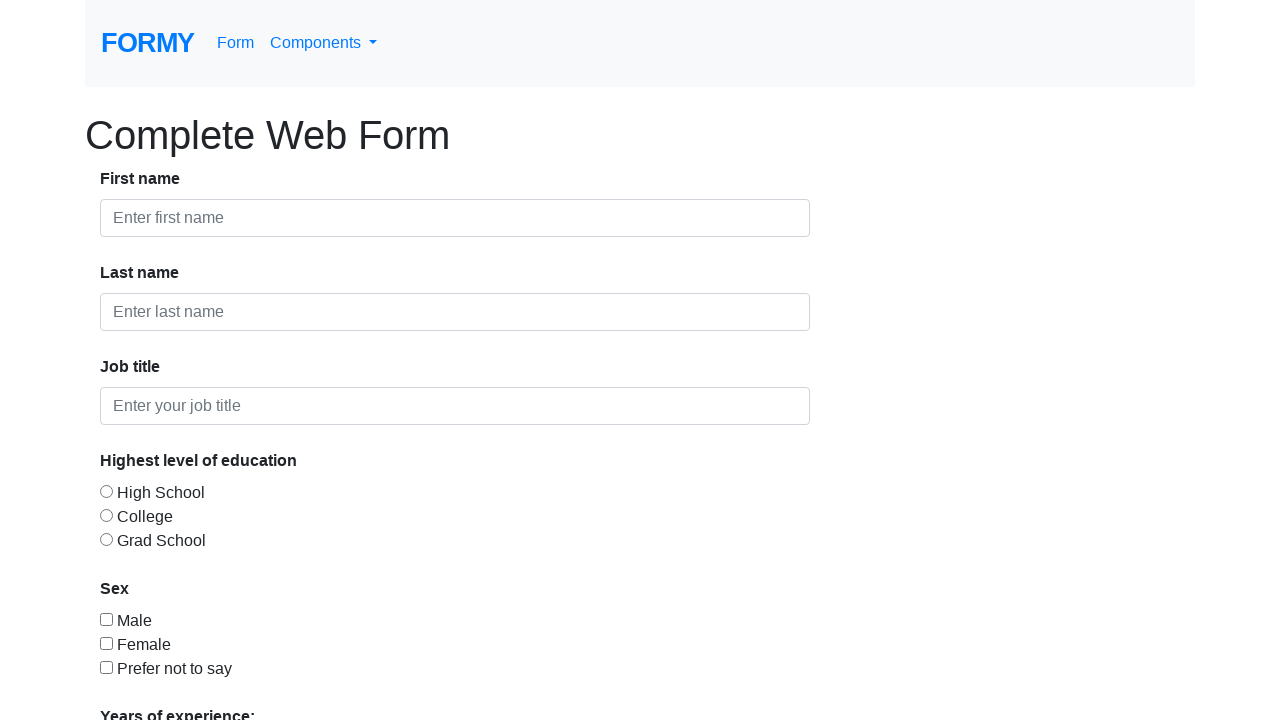

Selected '5-9' option from dropdown on #select-menu
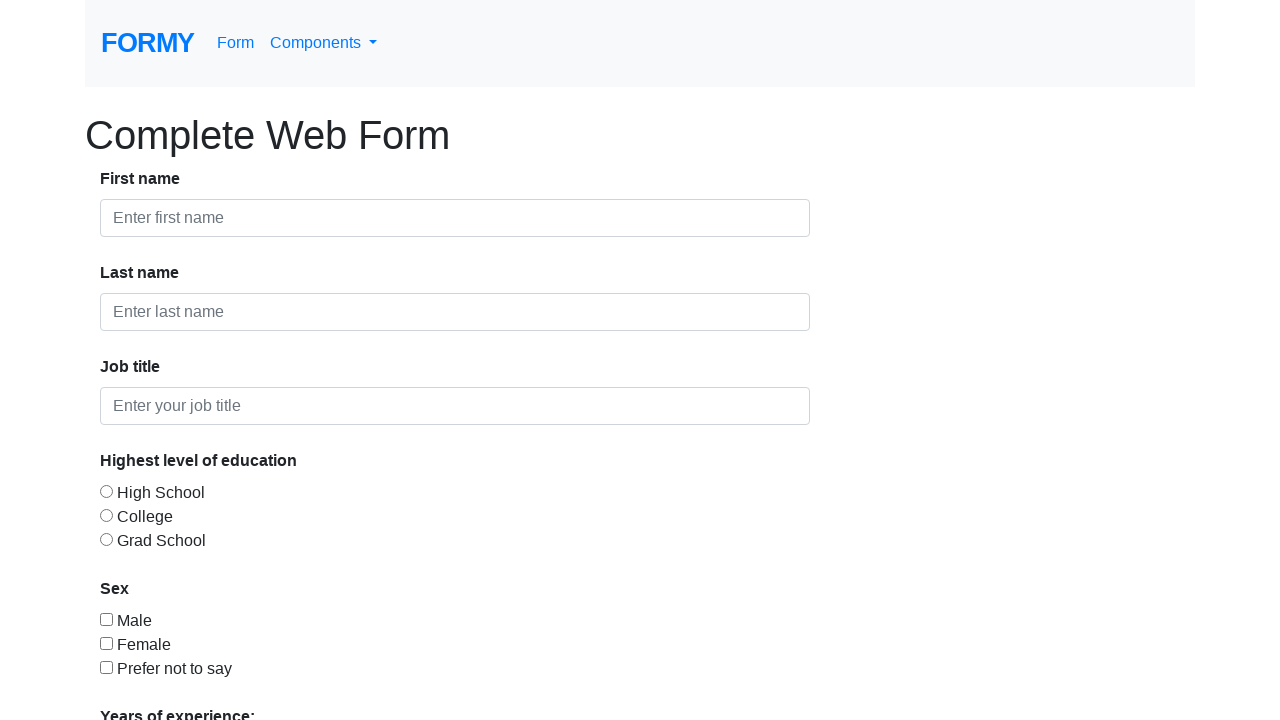

Verified selected option value is '3'
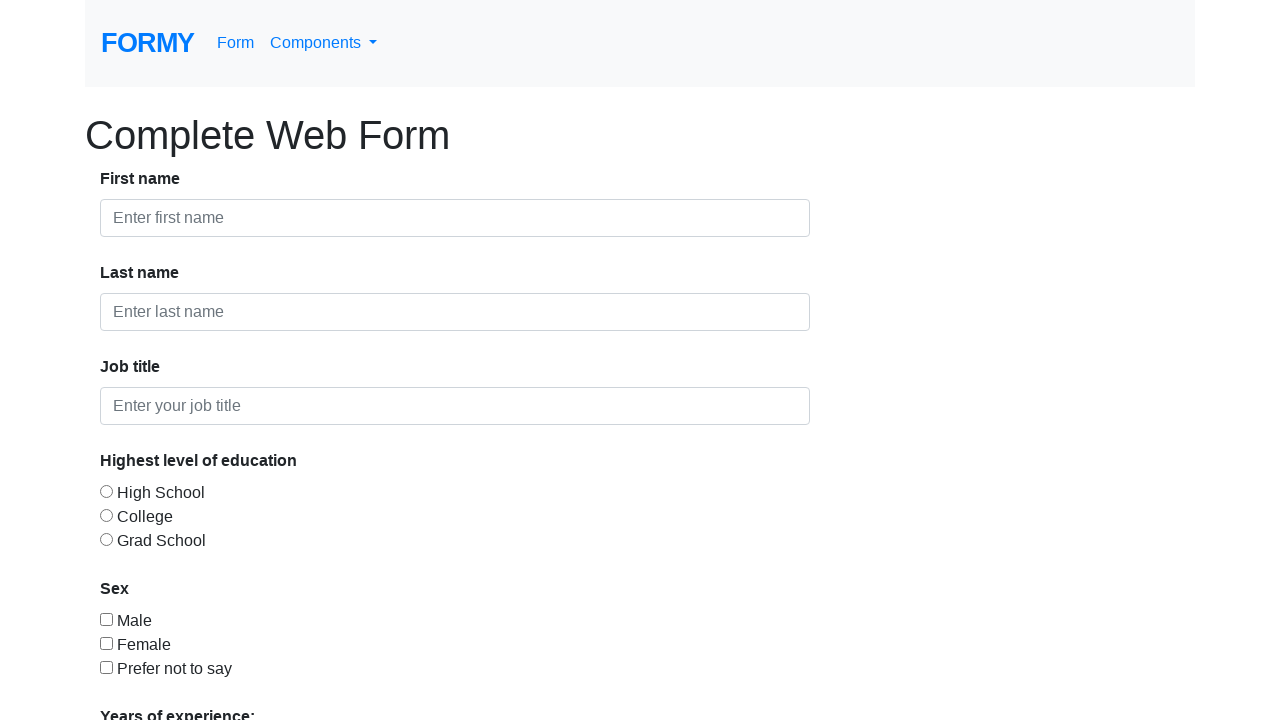

Selected '10+' option from dropdown on #select-menu
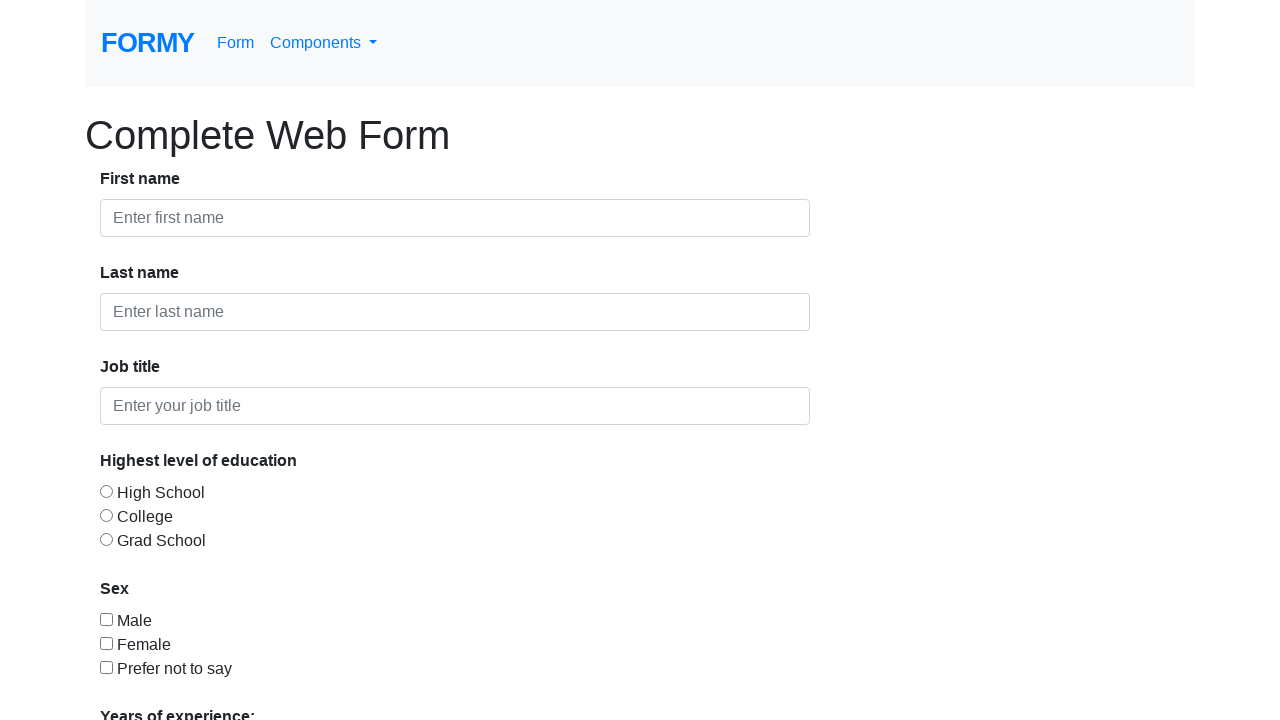

Verified selected option value is '4'
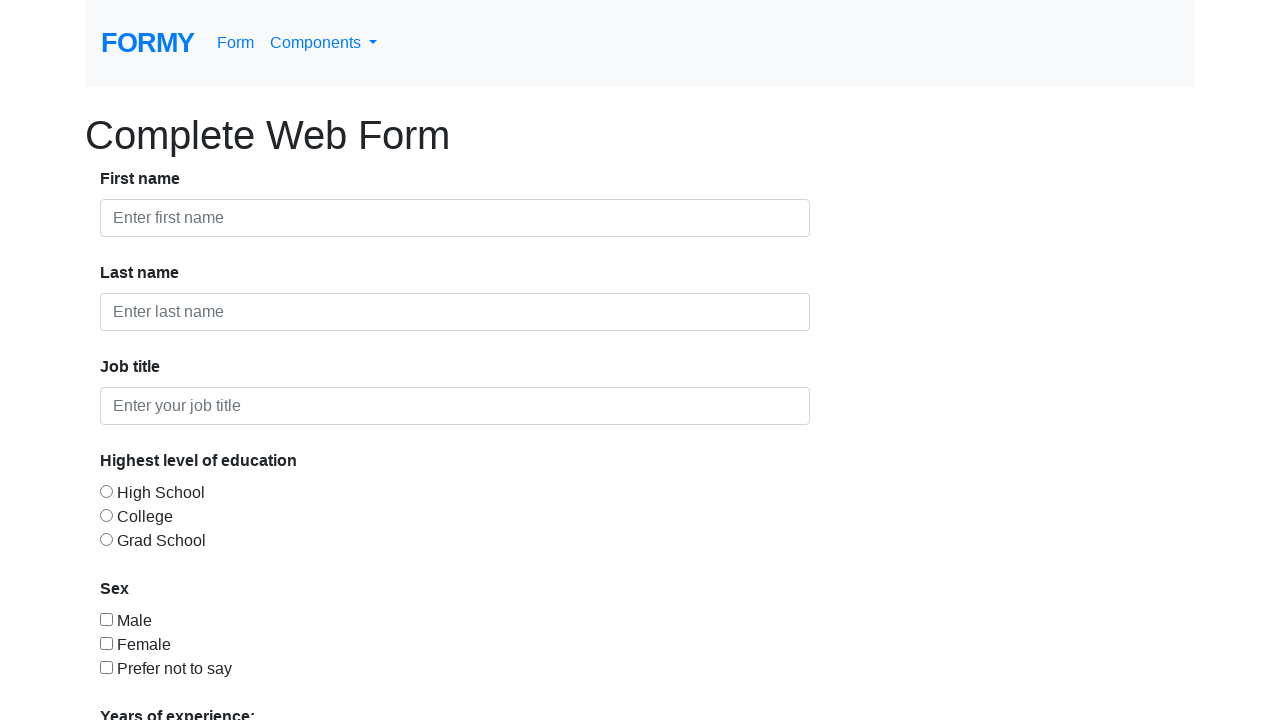

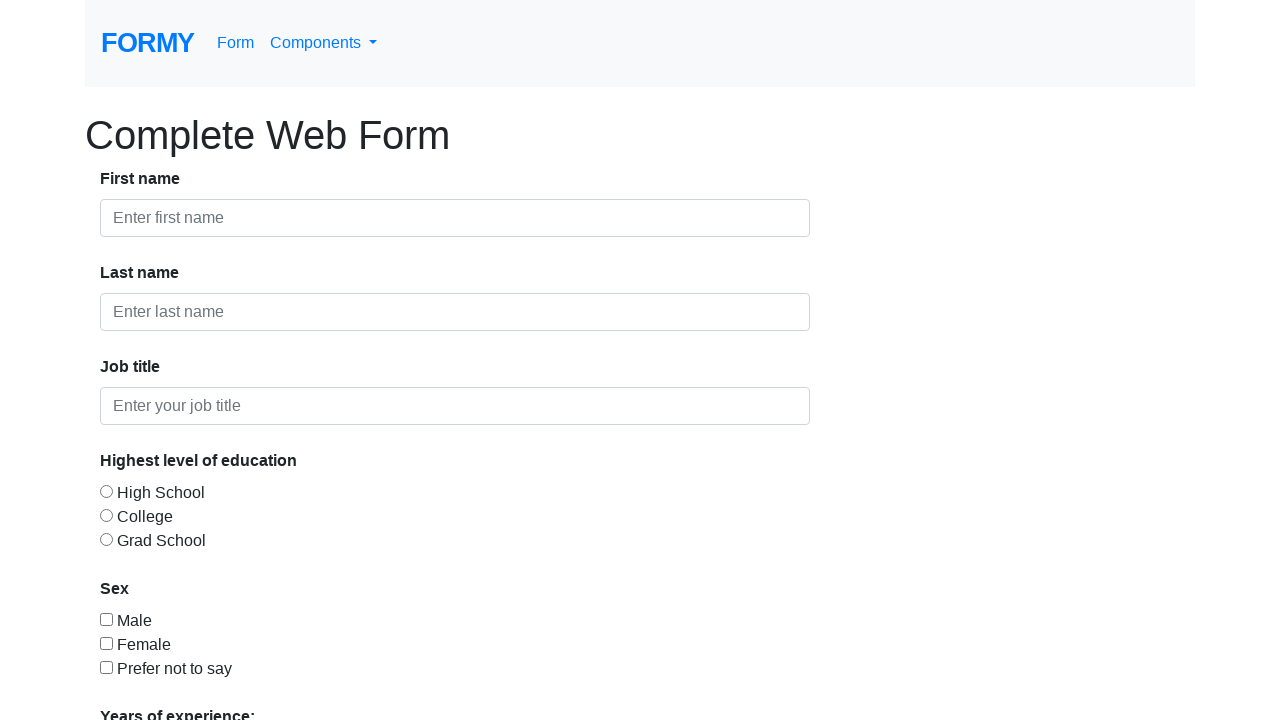